Tests drag and drop functionality by dragging an element to a drop target

Starting URL: https://zimaev.github.io/draganddrop/

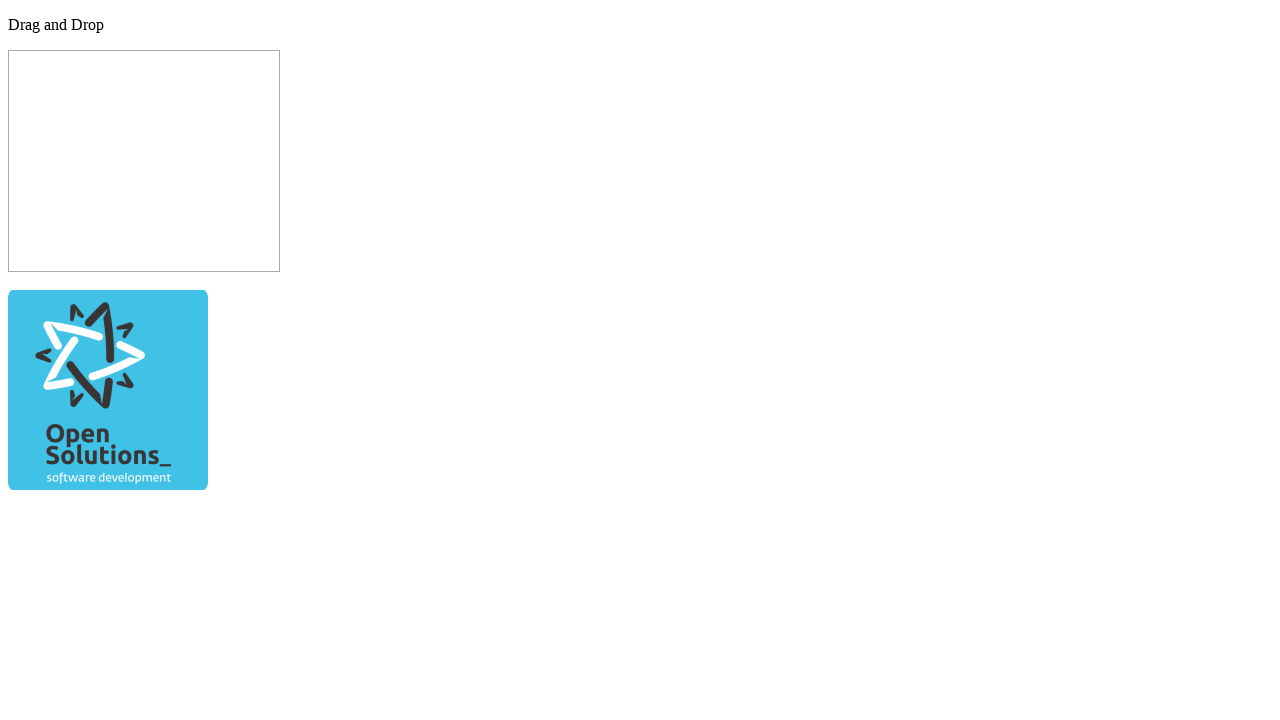

Navigated to drag and drop test page
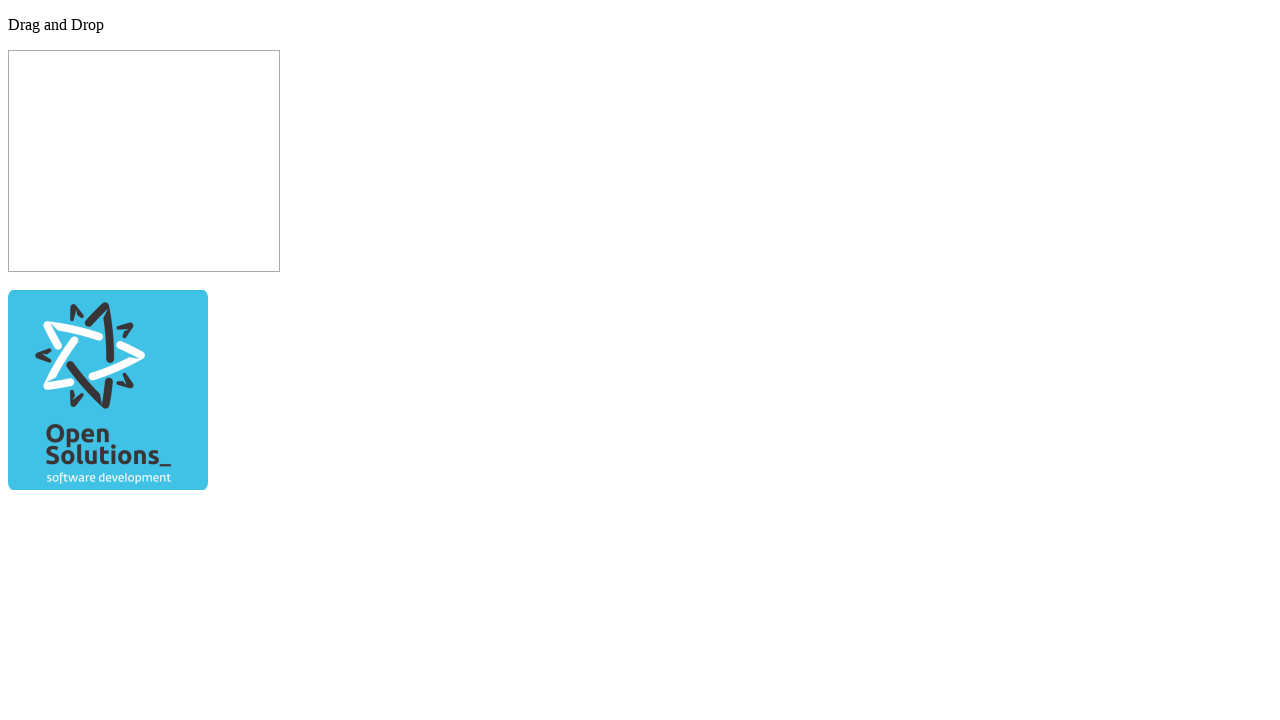

Dragged element from source to drop target at (144, 161)
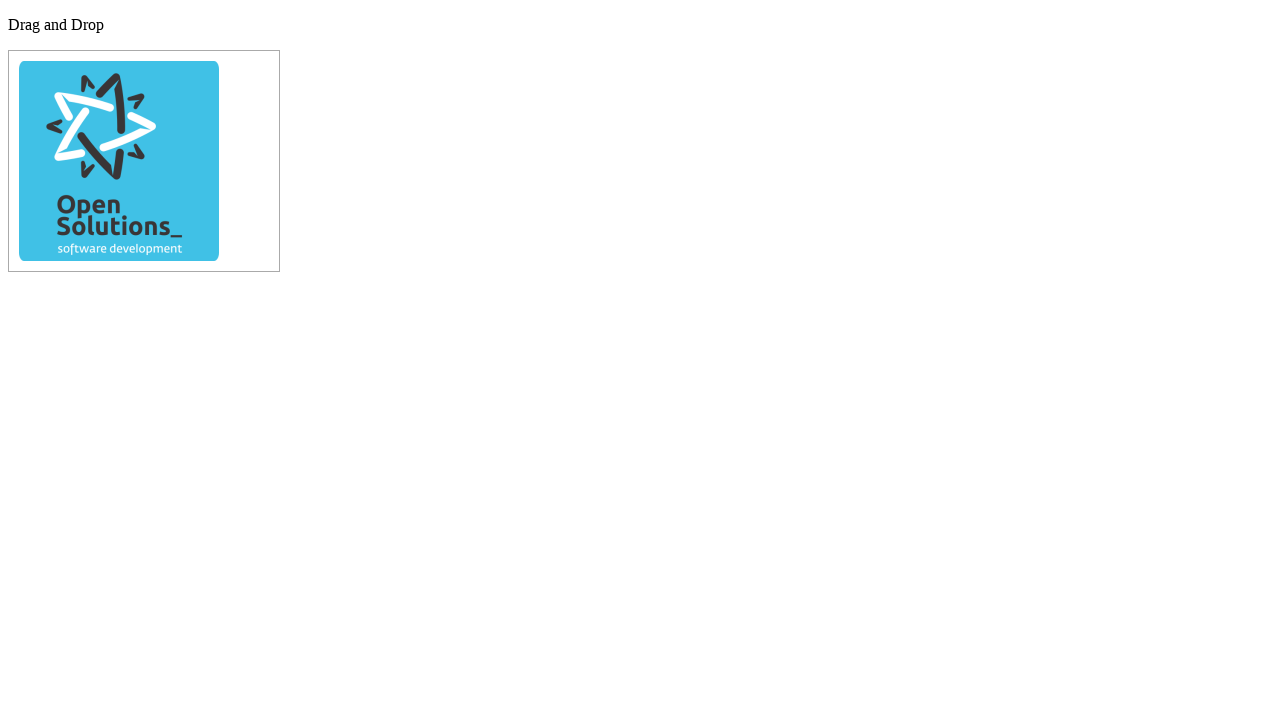

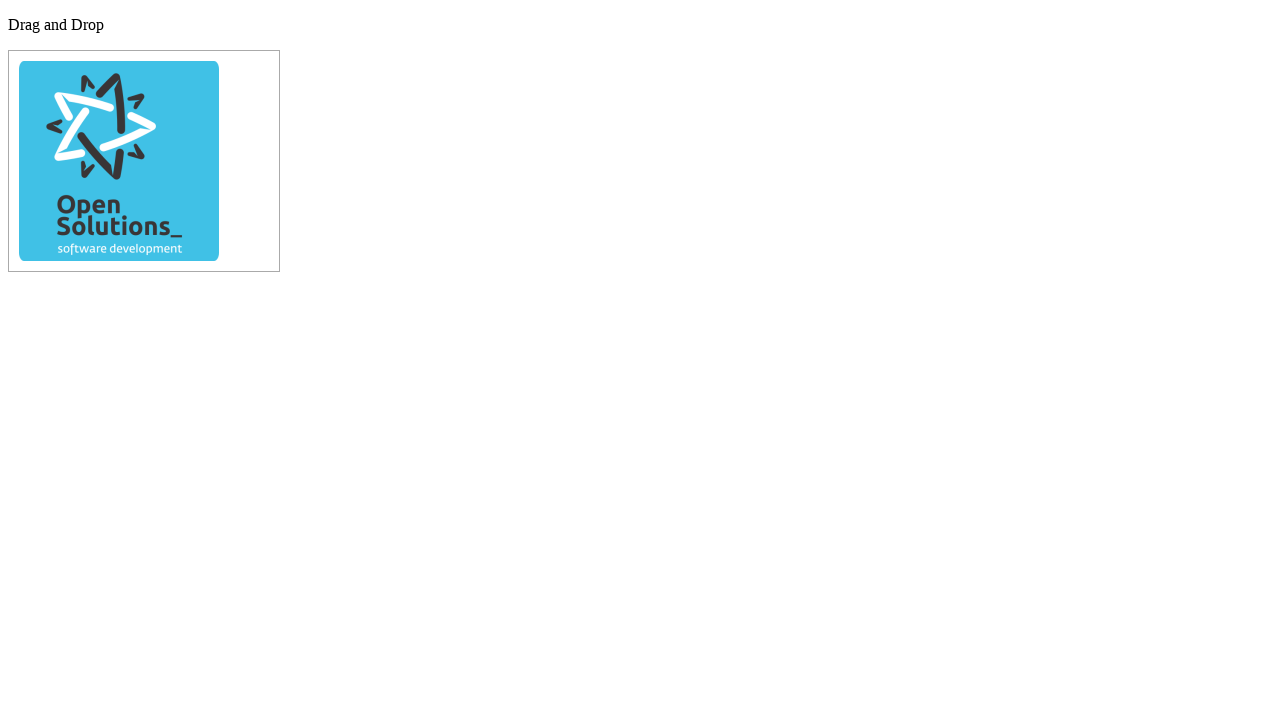